Tests adding an item to cart by clicking on a product, adding it to cart, accepting the alert confirmation, and navigating to the cart page

Starting URL: https://www.demoblaze.com/index.html

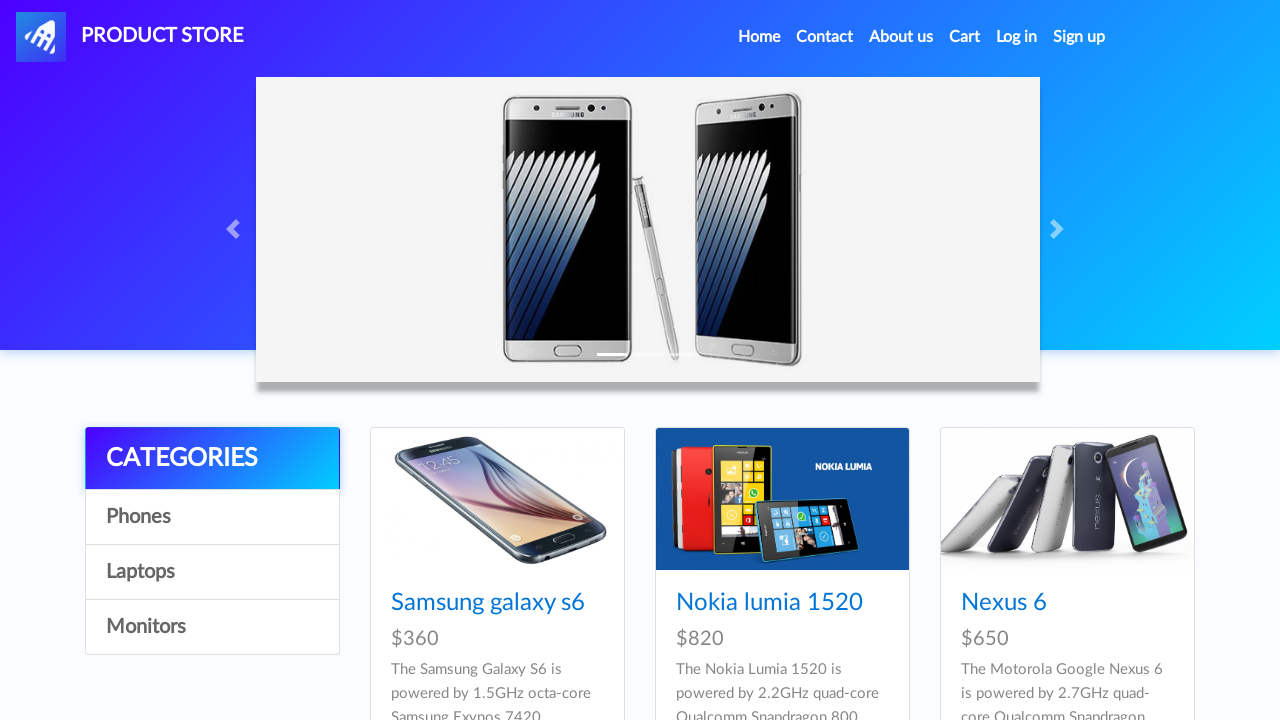

Clicked on the first product at (488, 603) on xpath=//*[@id="tbodyid"]/div[1]/div/div/h4/a
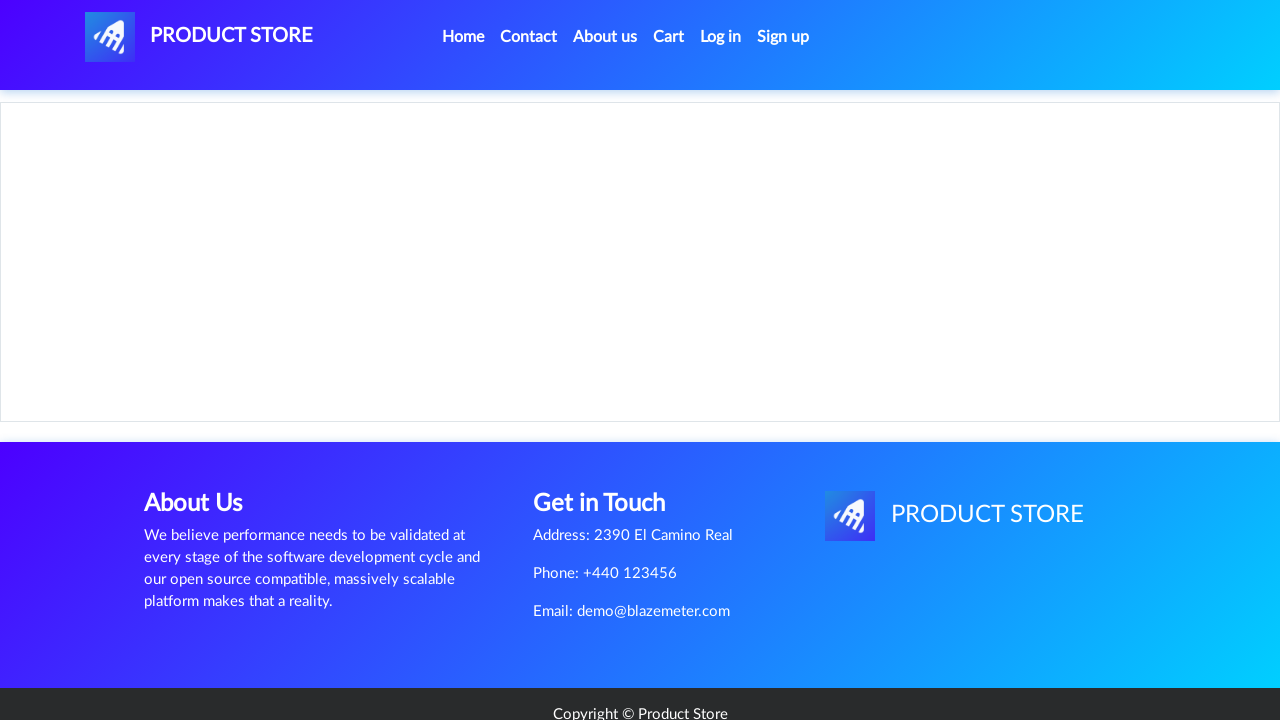

Product page loaded and Add to Cart button is visible
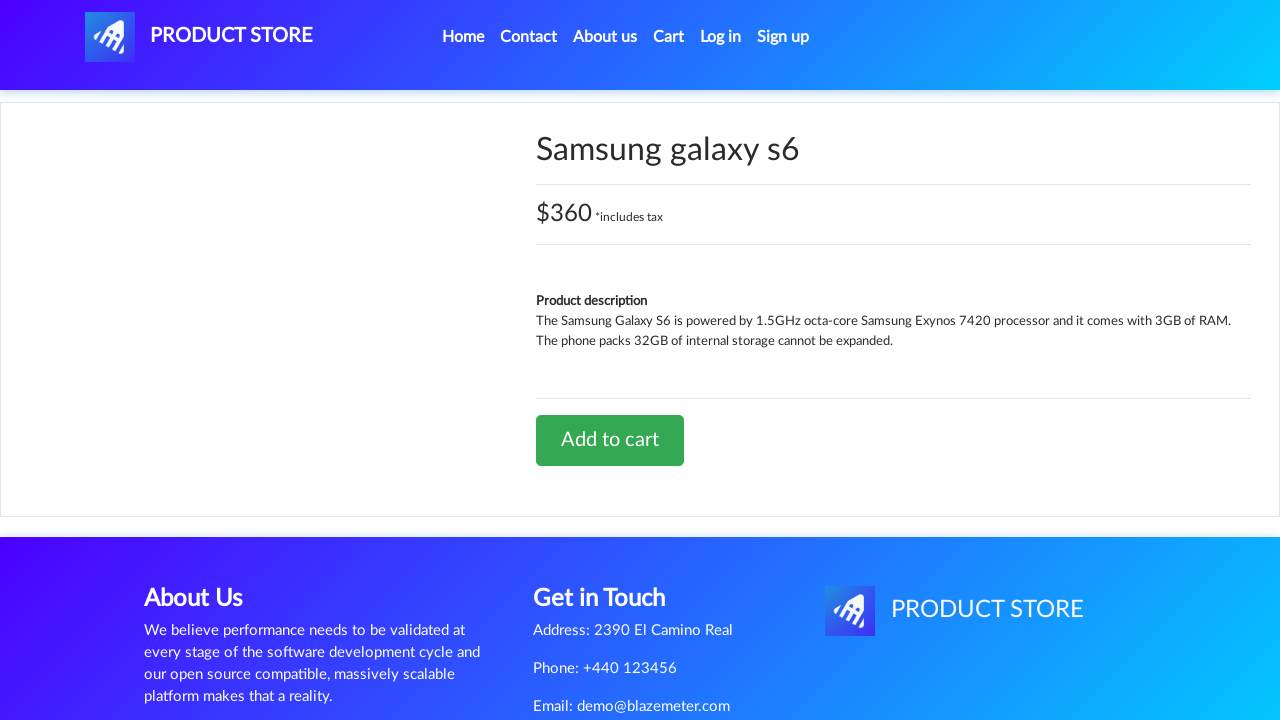

Clicked Add to Cart button at (610, 440) on xpath=//*[@id="tbodyid"]/div[2]/div/a
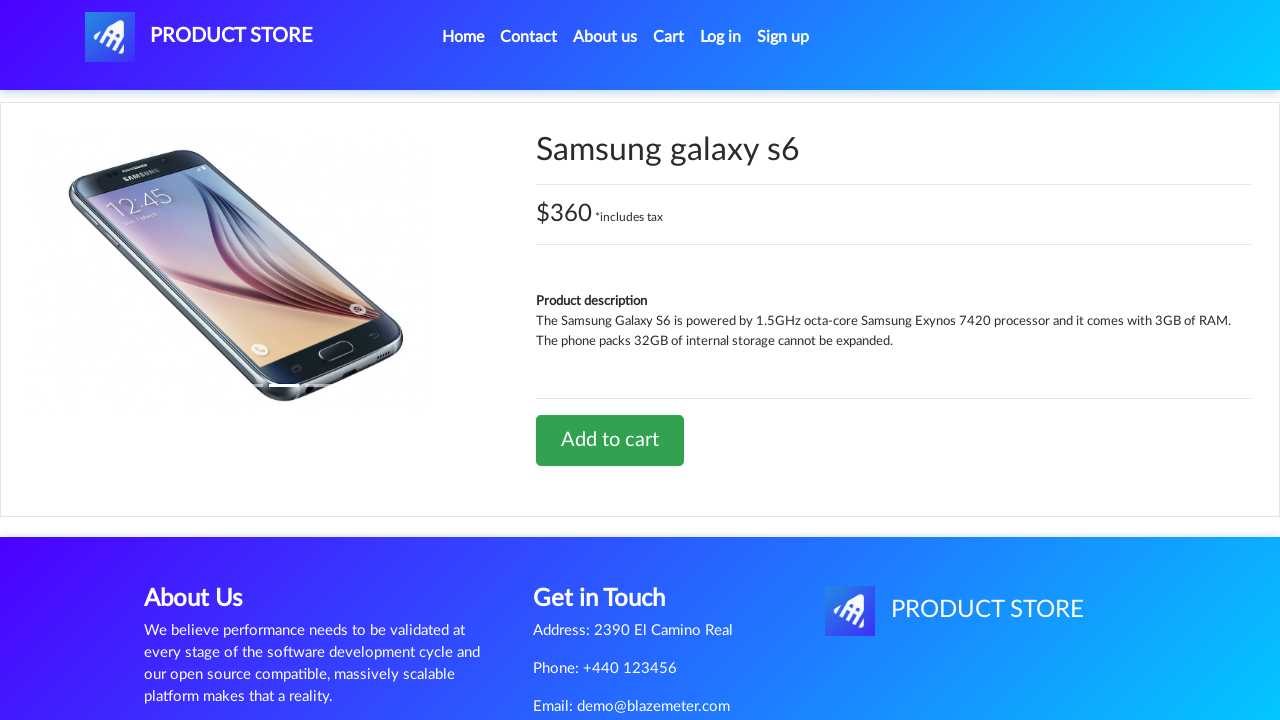

Set up alert handler to accept confirmation
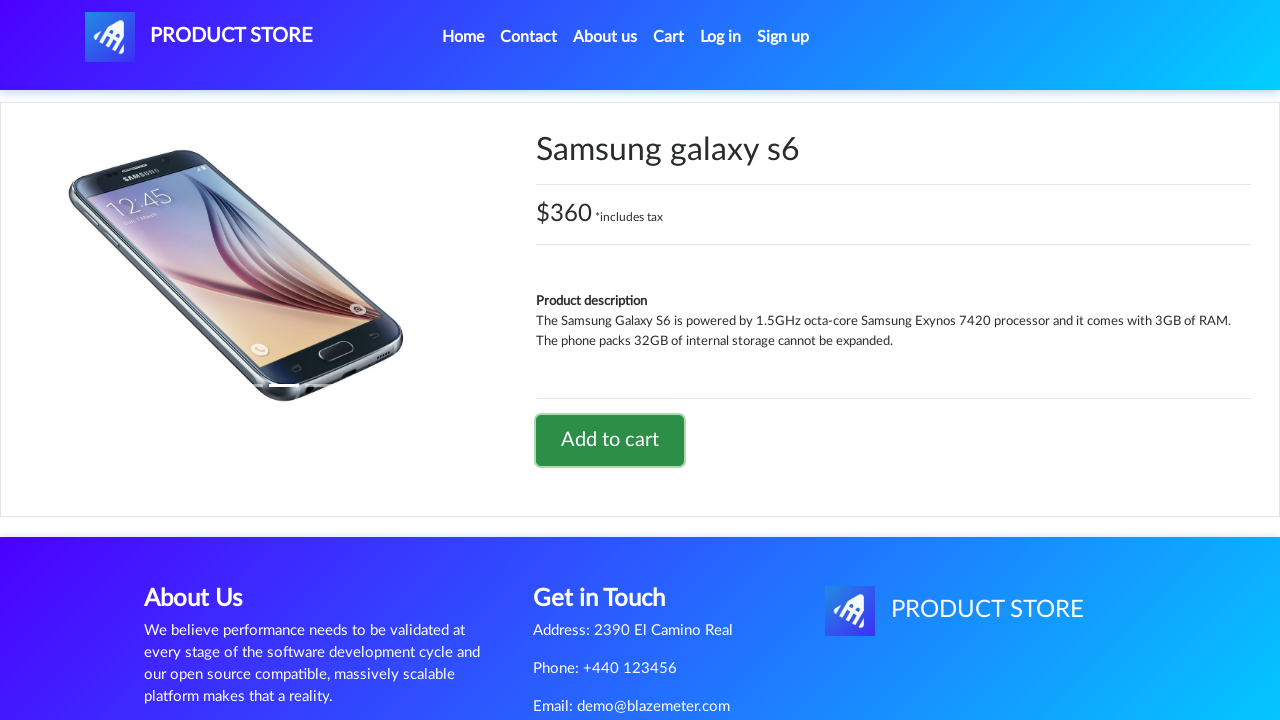

Waited for alert confirmation to be processed
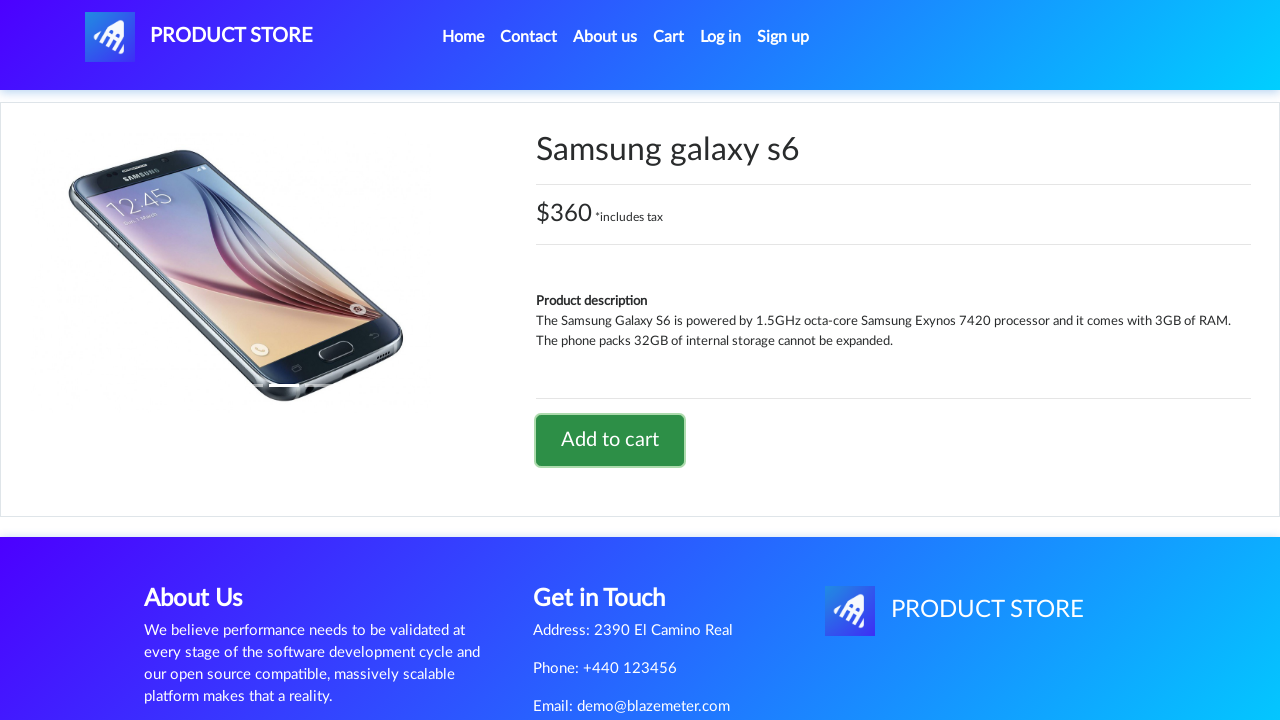

Clicked on cart icon to navigate to cart page at (669, 37) on xpath=//*[@id="cartur"]
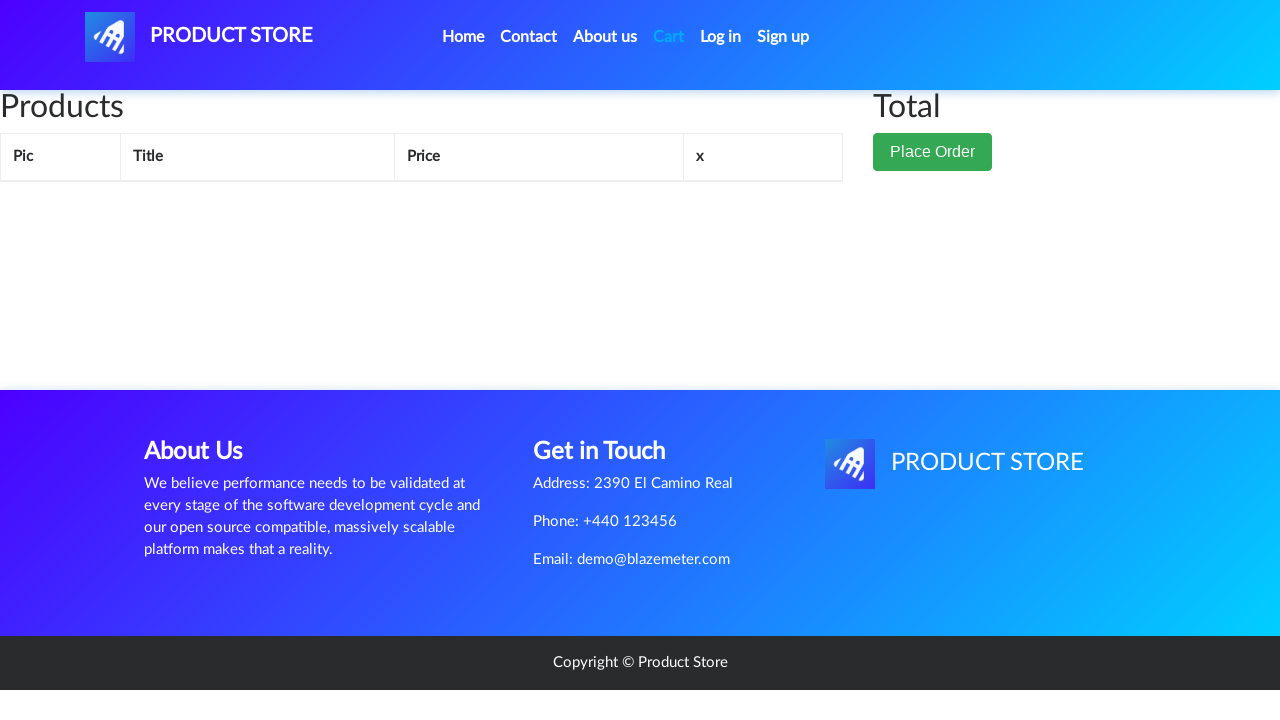

Cart page loaded with items displayed
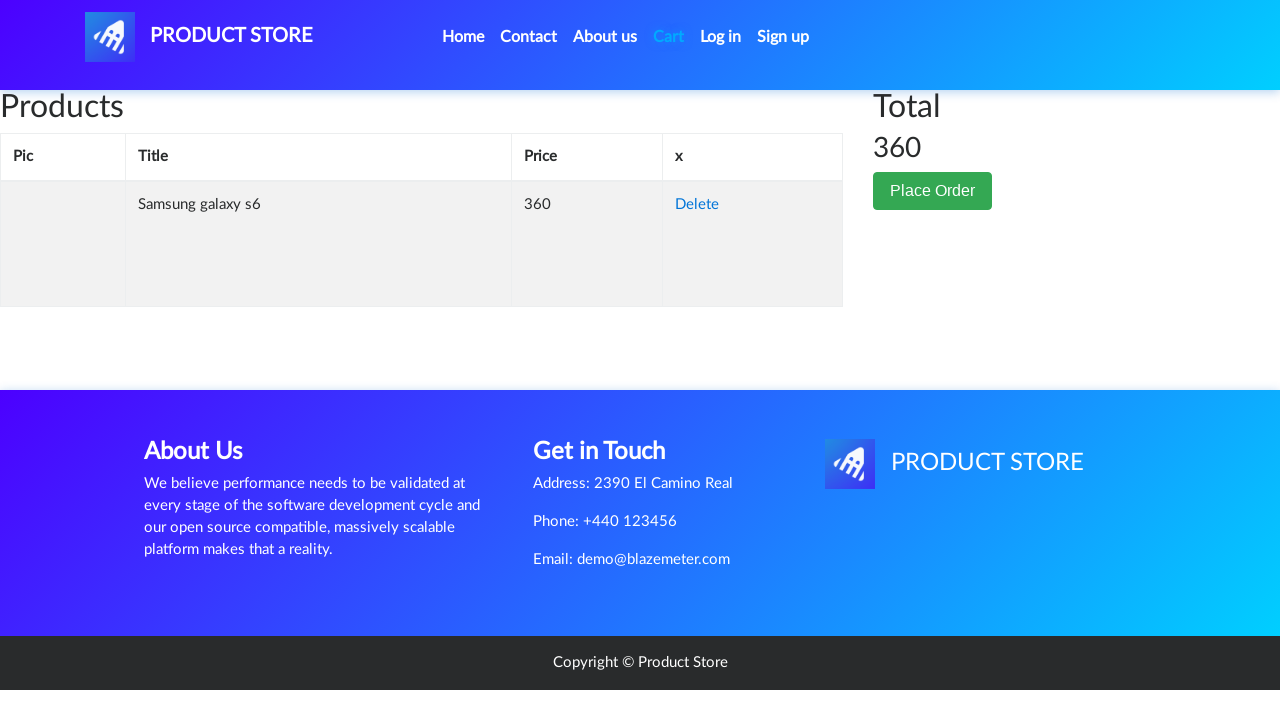

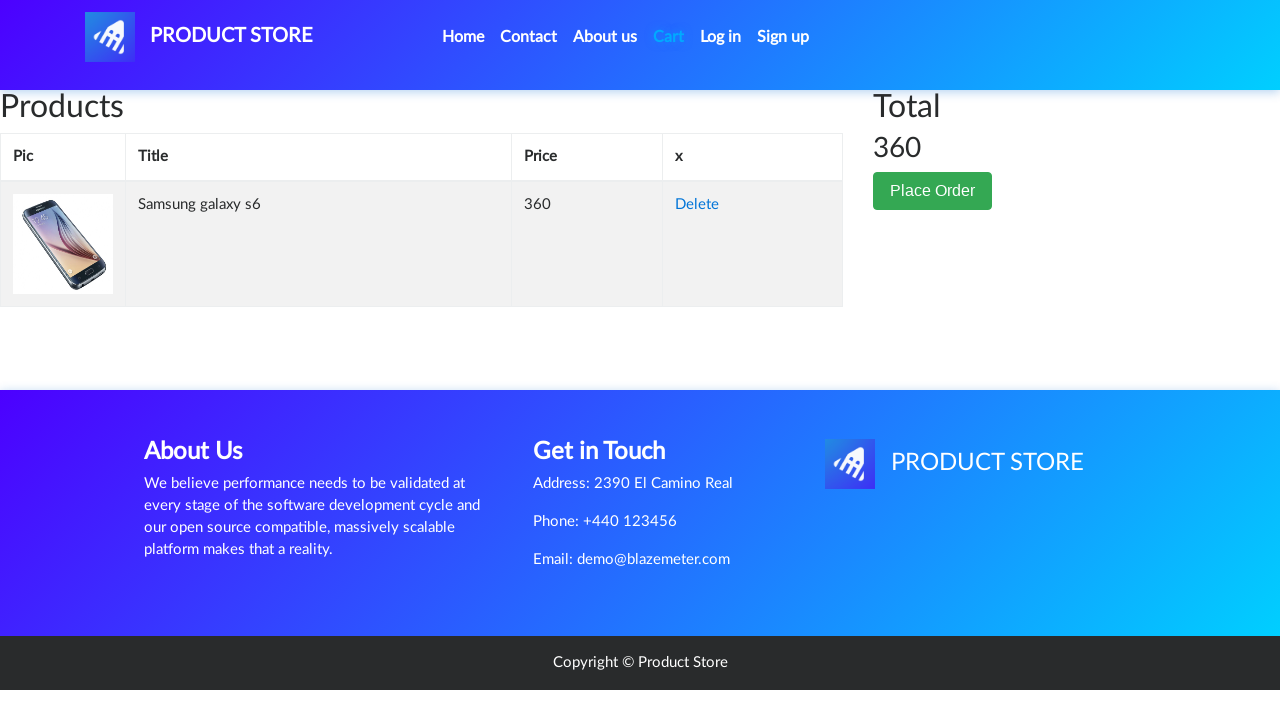